Tests JavaScript prompt alert functionality by clicking a button to trigger a prompt, entering text into the prompt, and accepting it.

Starting URL: https://www.leafground.com/alert.xhtml

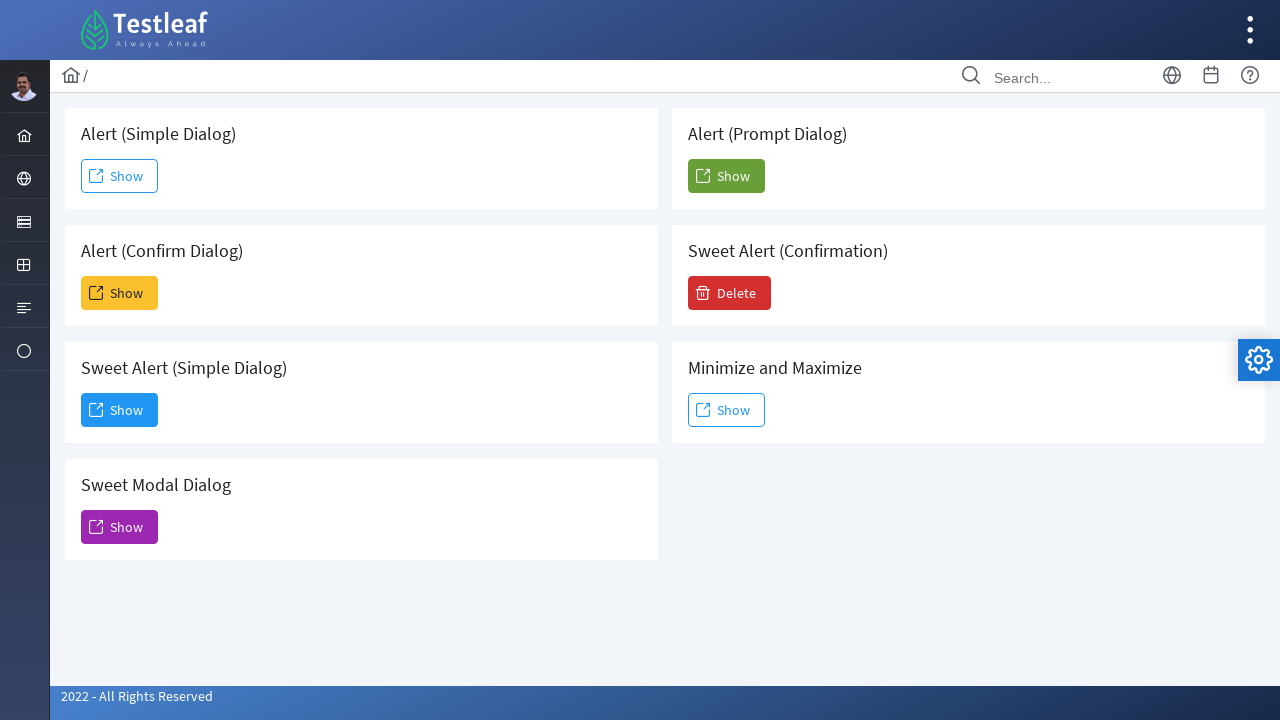

Set up dialog handler to accept prompts with text 'sundar'
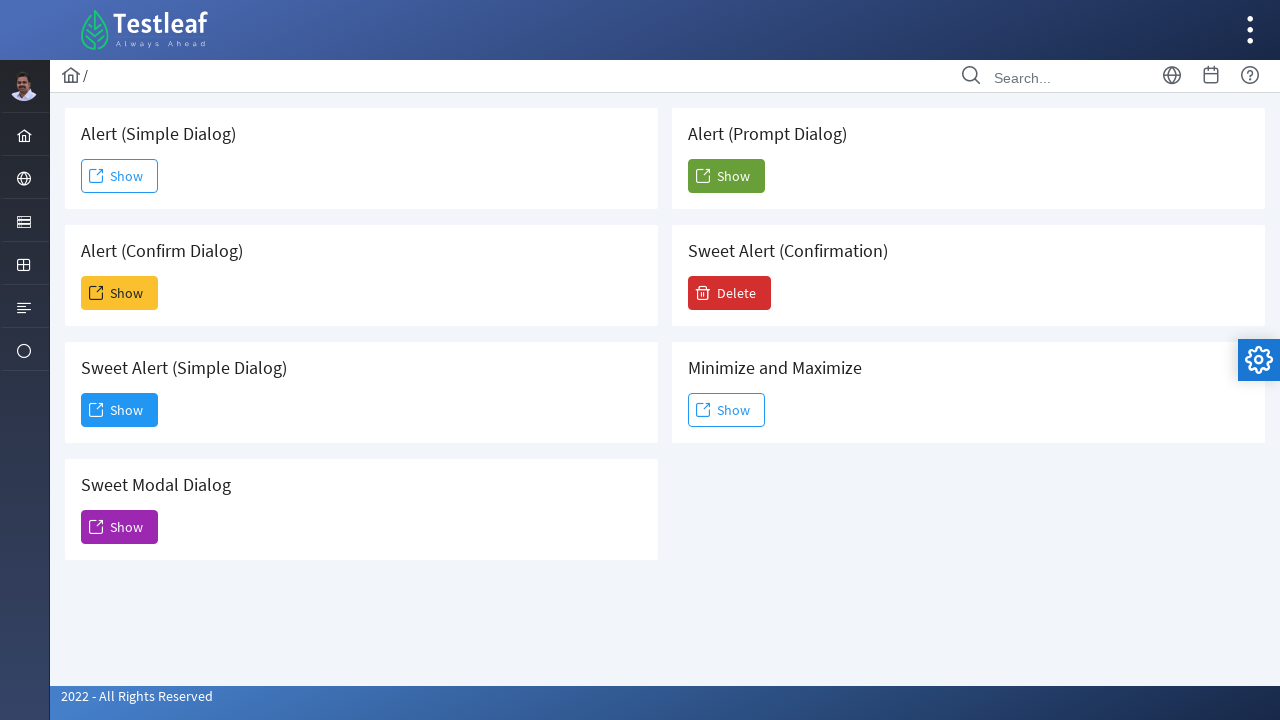

Clicked the 5th 'Show' button to trigger JavaScript prompt alert at (726, 176) on (//span[text()='Show'])[5]
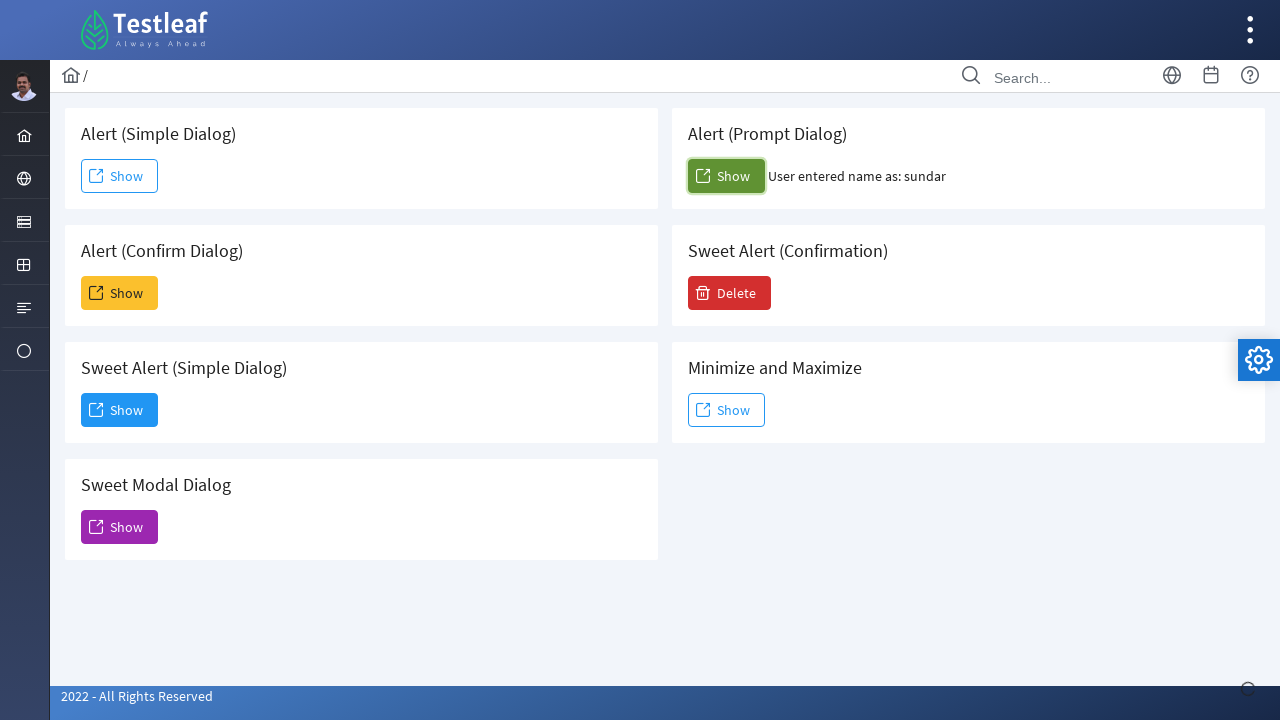

Waited 1000ms for dialog interaction to complete
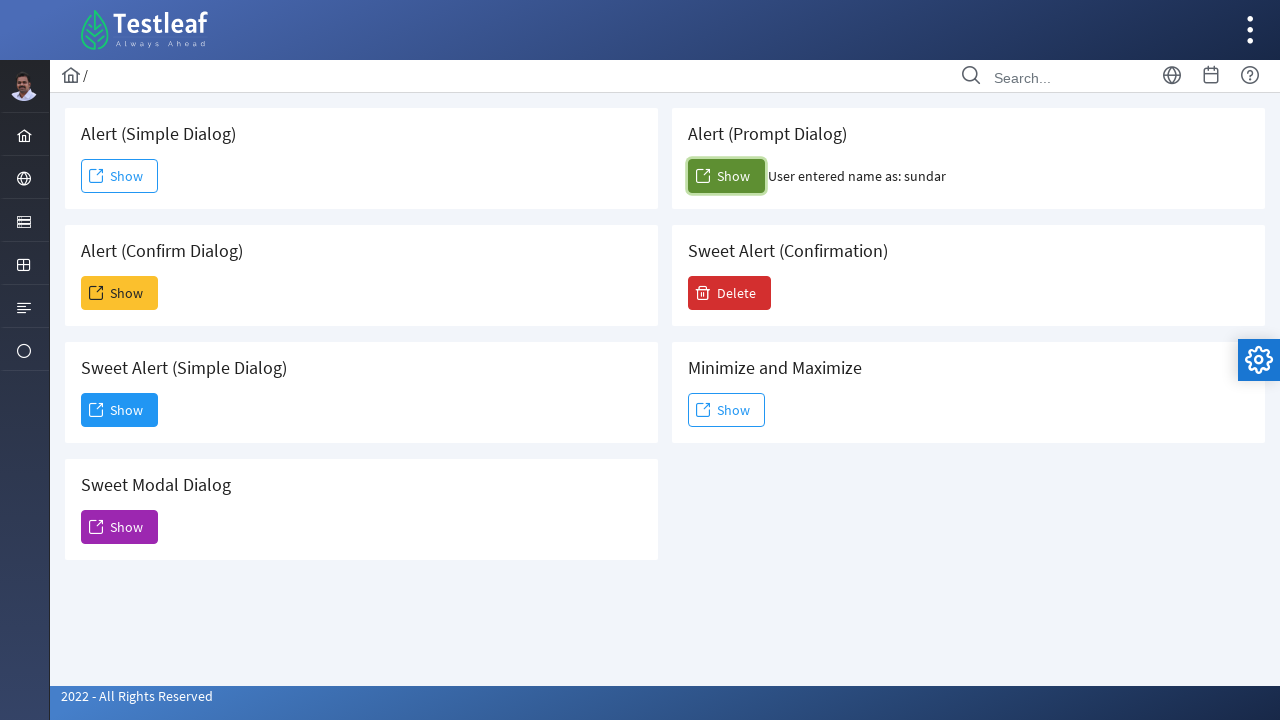

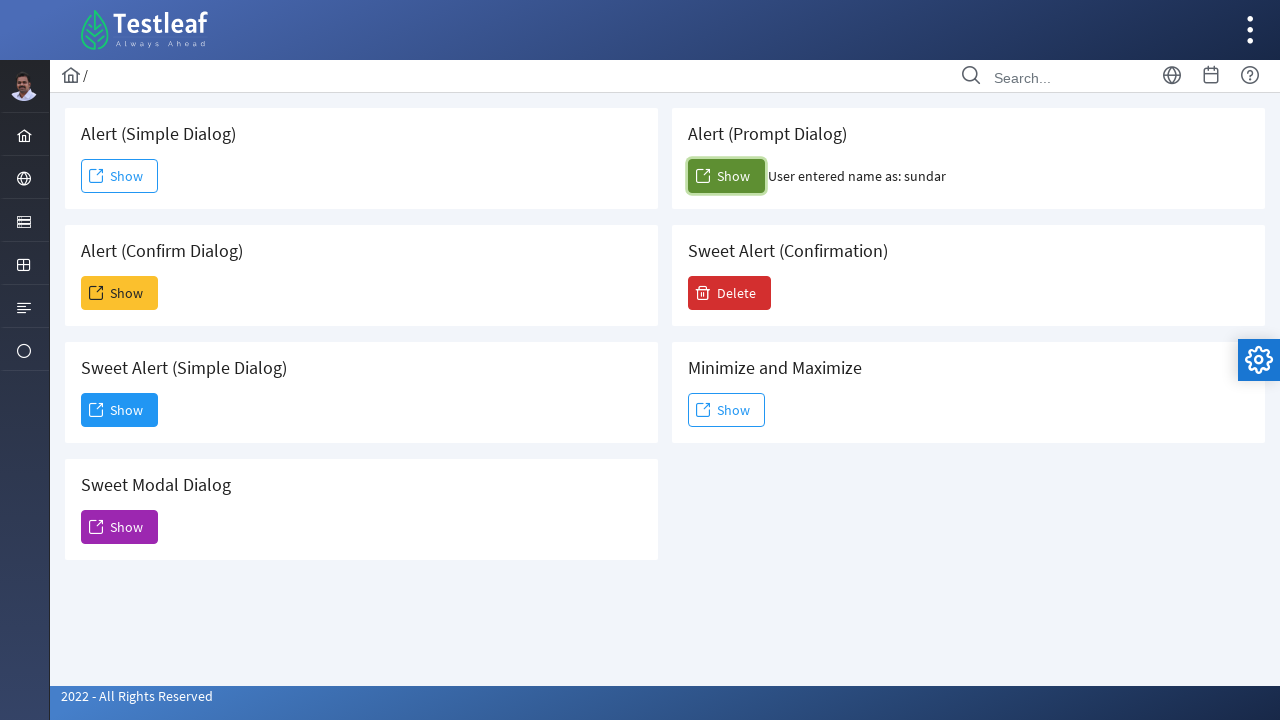